Tests the sortable functionality on jQuery UI by navigating to the Sortable demo and verifying list items are present

Starting URL: https://jqueryui.com/

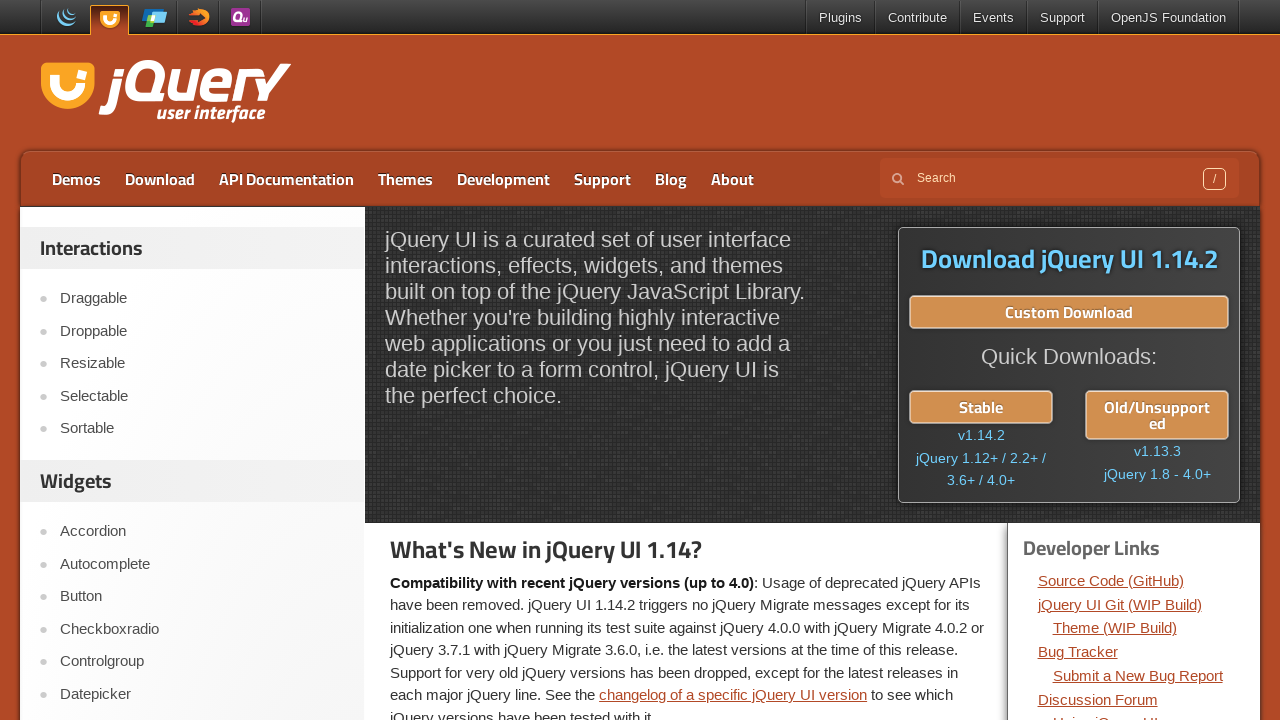

Clicked on Sortable link to navigate to jQuery UI Sortable demo at (202, 429) on text=Sortable
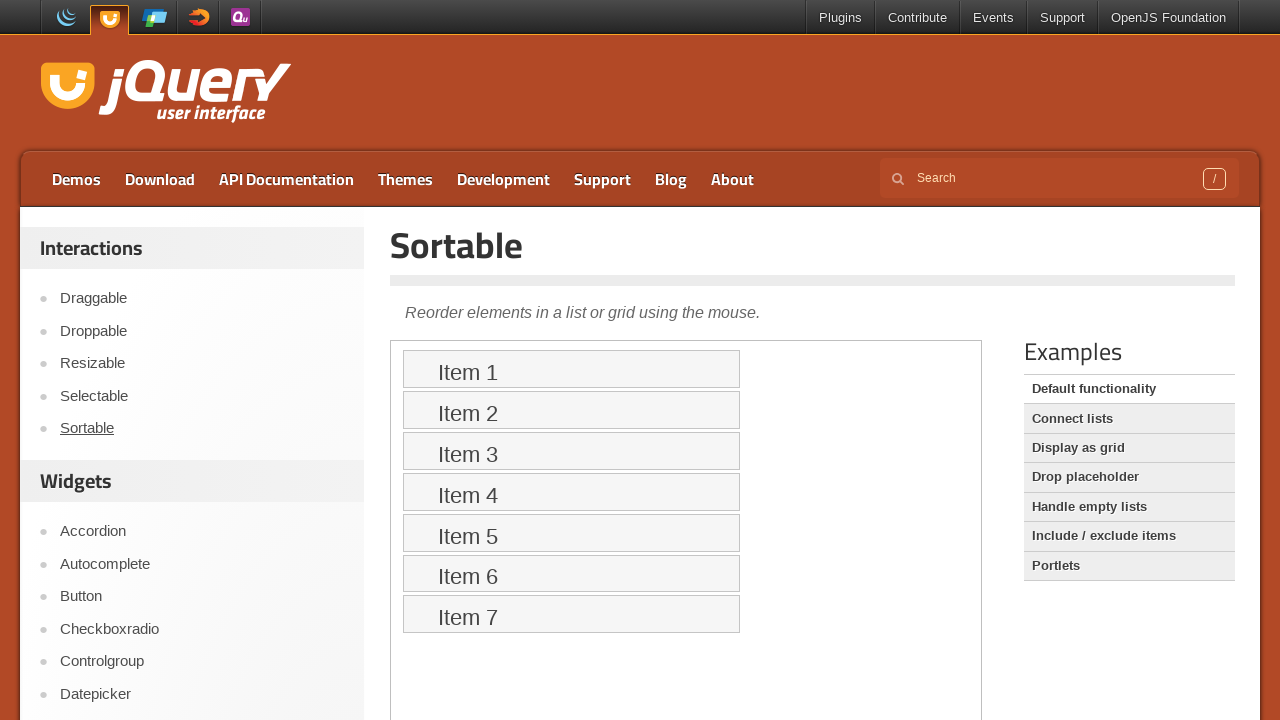

Located the demo iframe
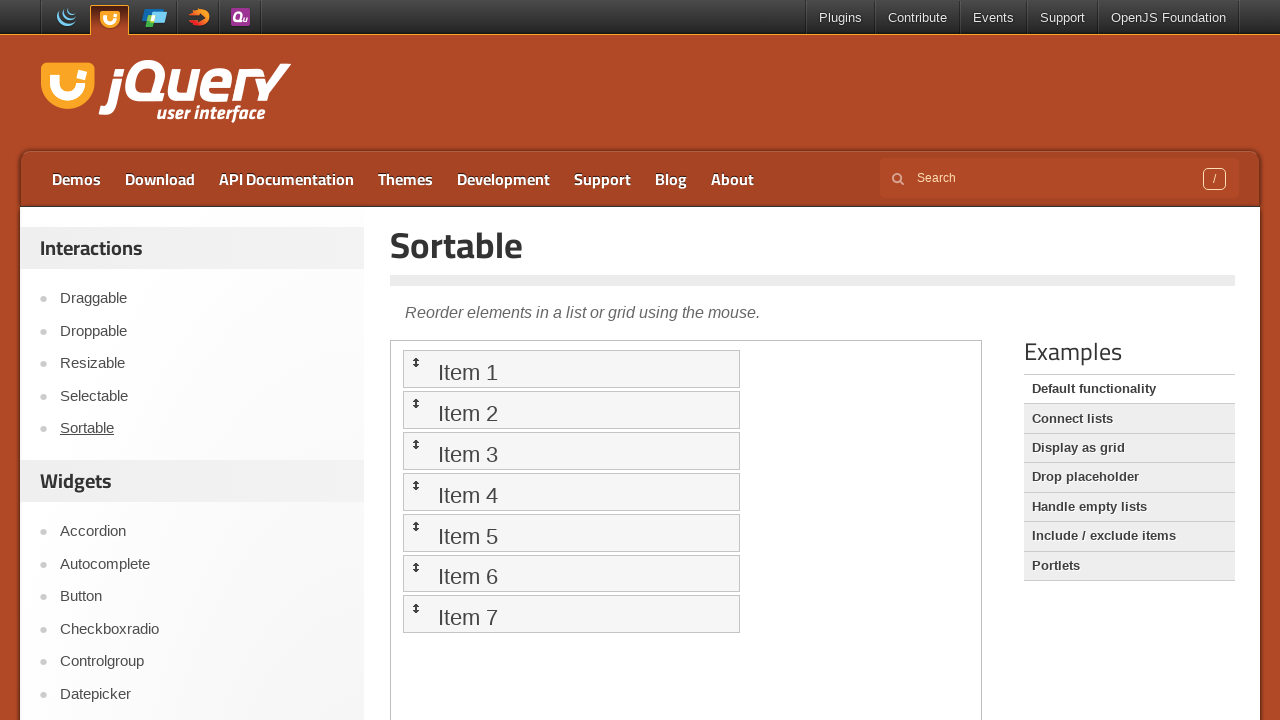

Verified that sortable list items are visible in the demo
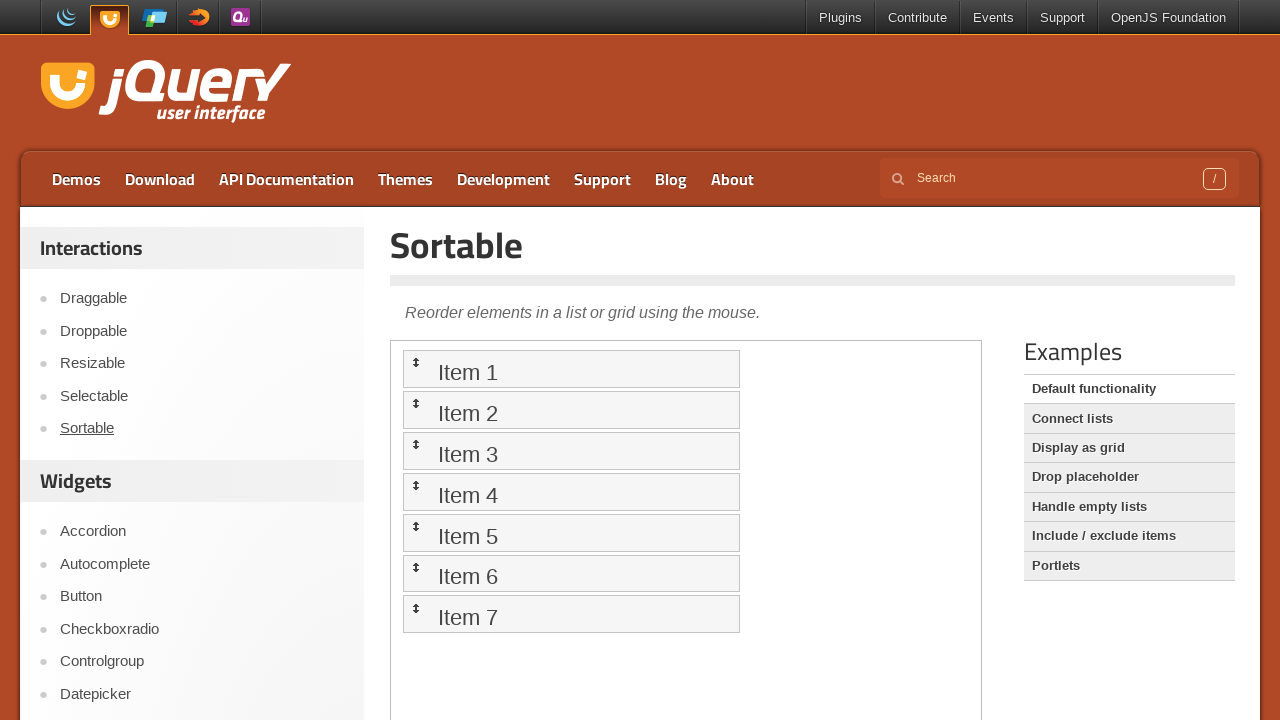

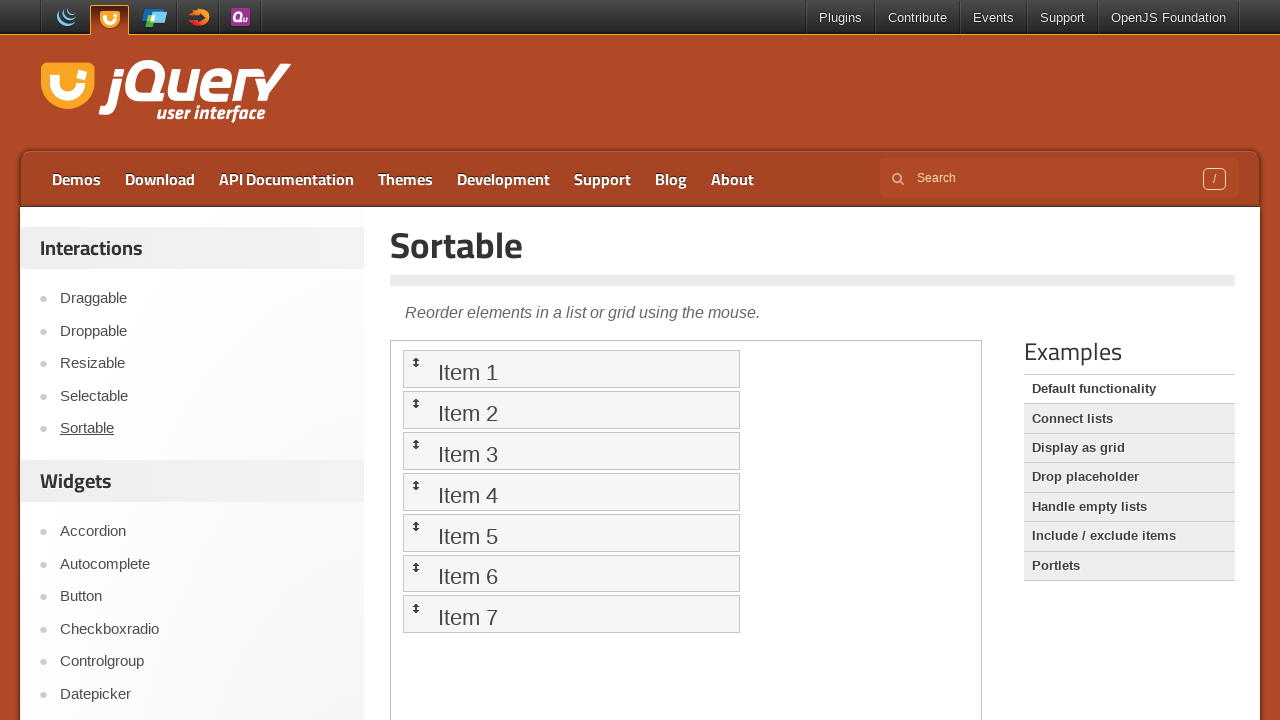